Tests AJAX functionality by clicking a button and waiting for dynamic content to load with specific text

Starting URL: http://uitestingplayground.com/ajax

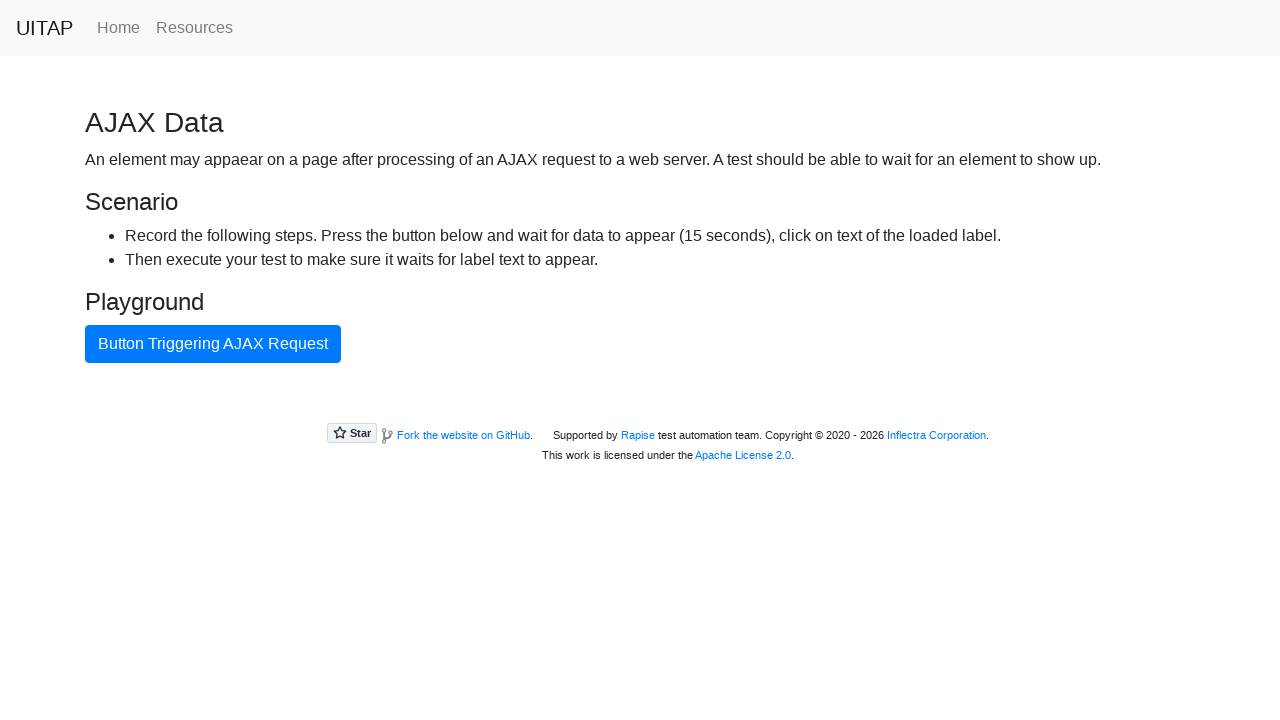

Clicked AJAX button to trigger dynamic content loading at (213, 344) on #ajaxButton
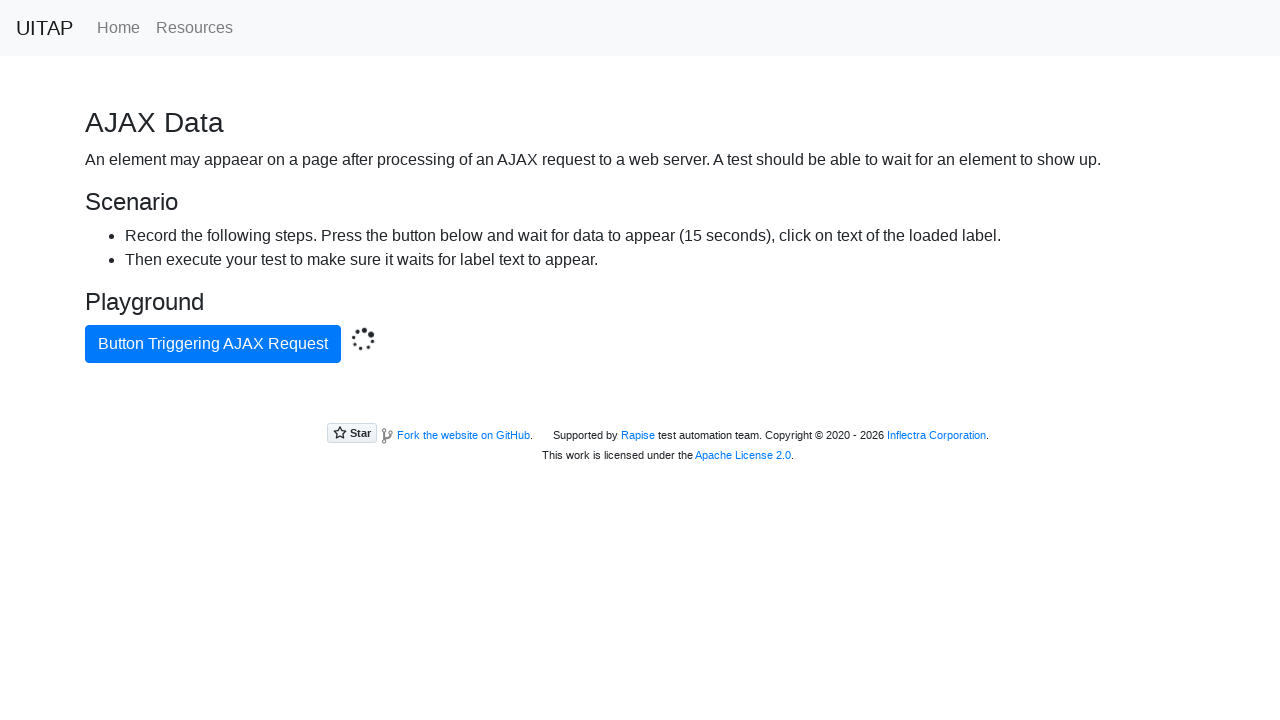

AJAX content loaded successfully with expected text 'Data loaded with AJAX'
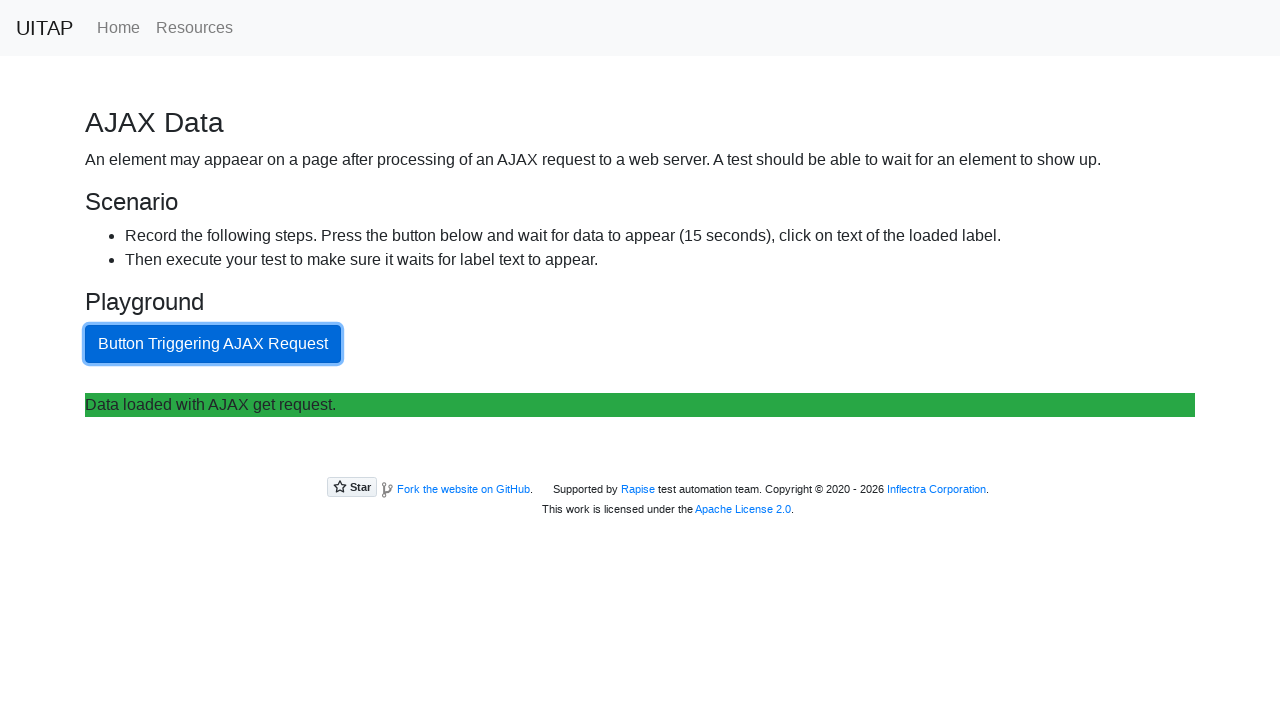

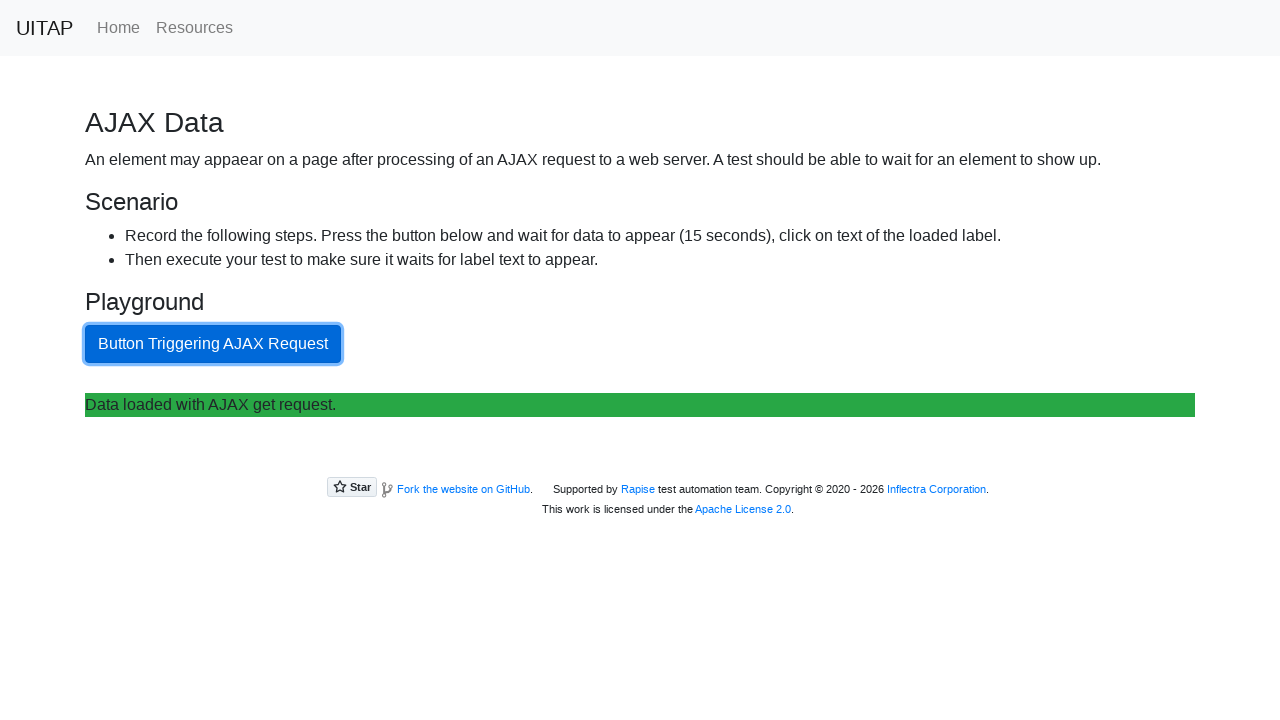